Tests the Sortable jQuery UI widget by clicking on the Sortable link, switching to the demo iframe, and performing multiple drag and drop operations to reorder list items

Starting URL: https://jqueryui.com/

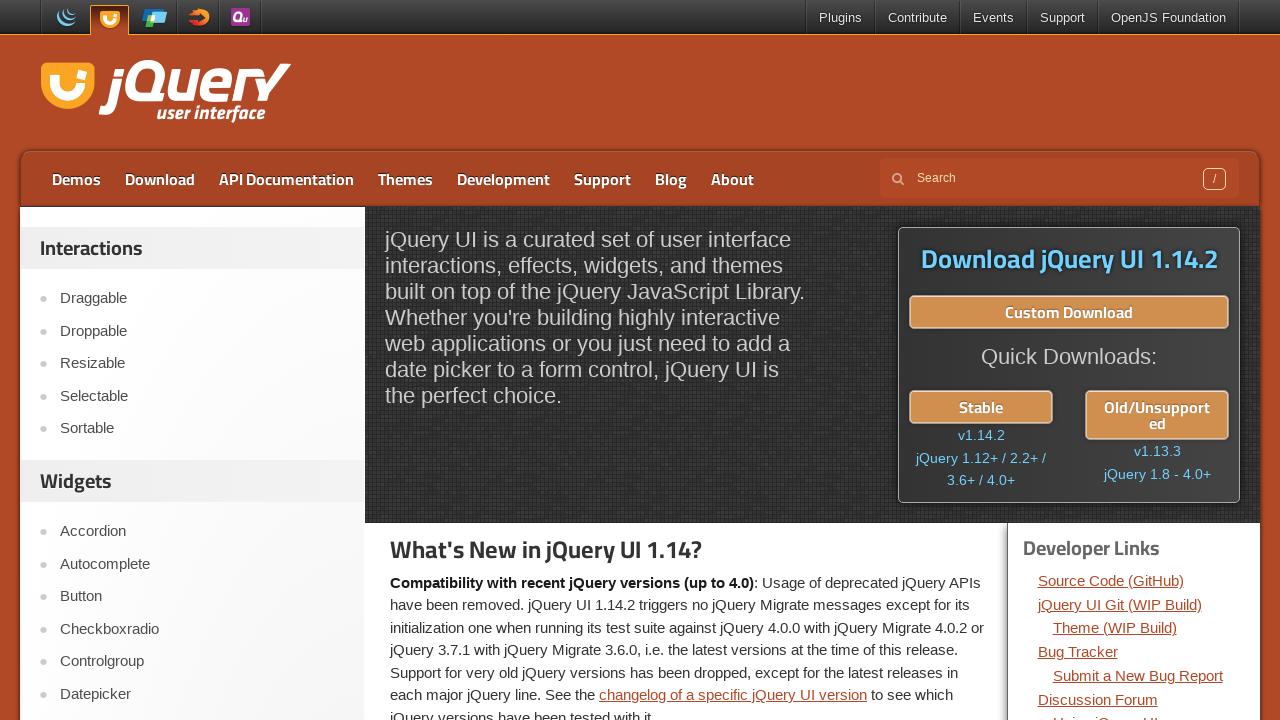

Clicked on Sortable link at (202, 429) on text=Sortable
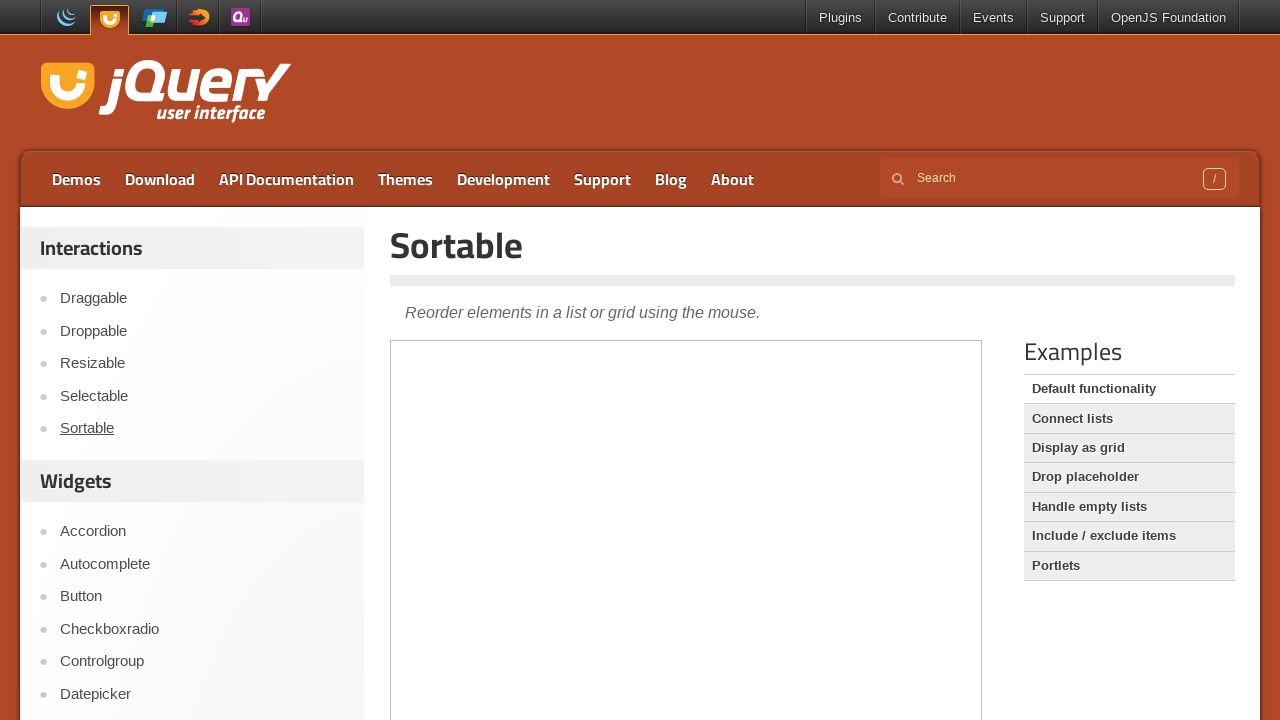

Located demo iframe
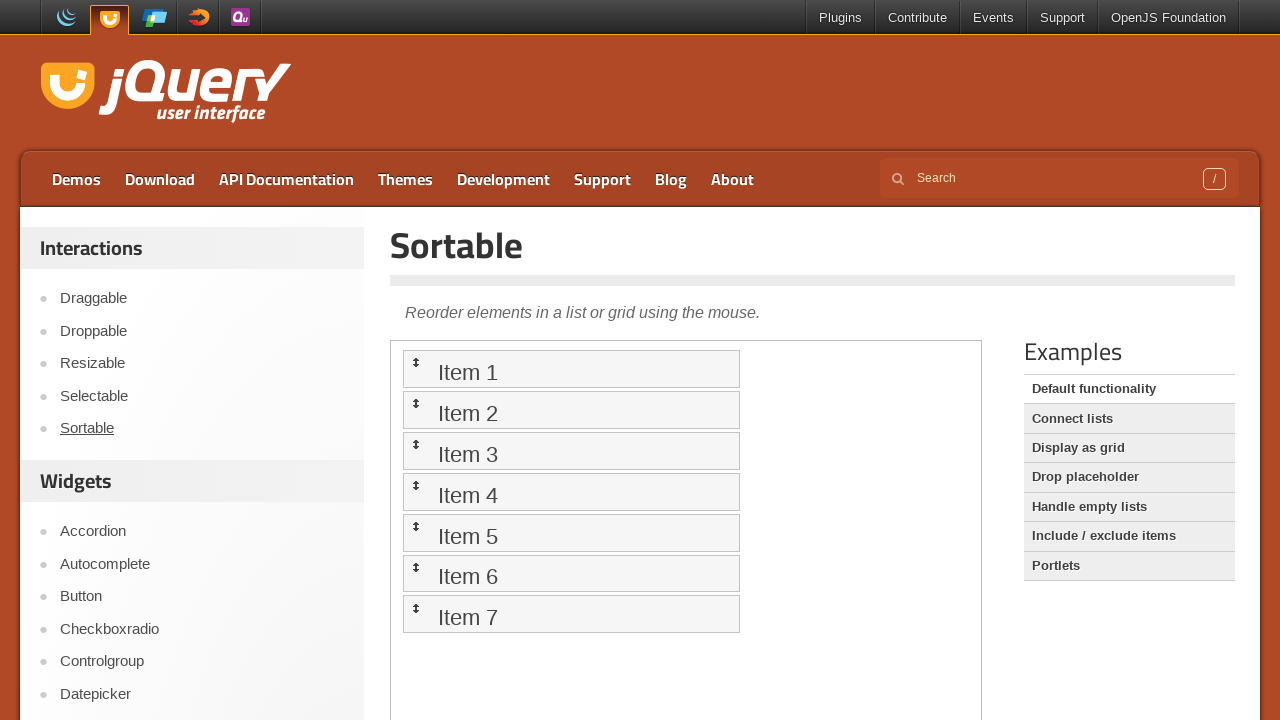

Located first sortable list item
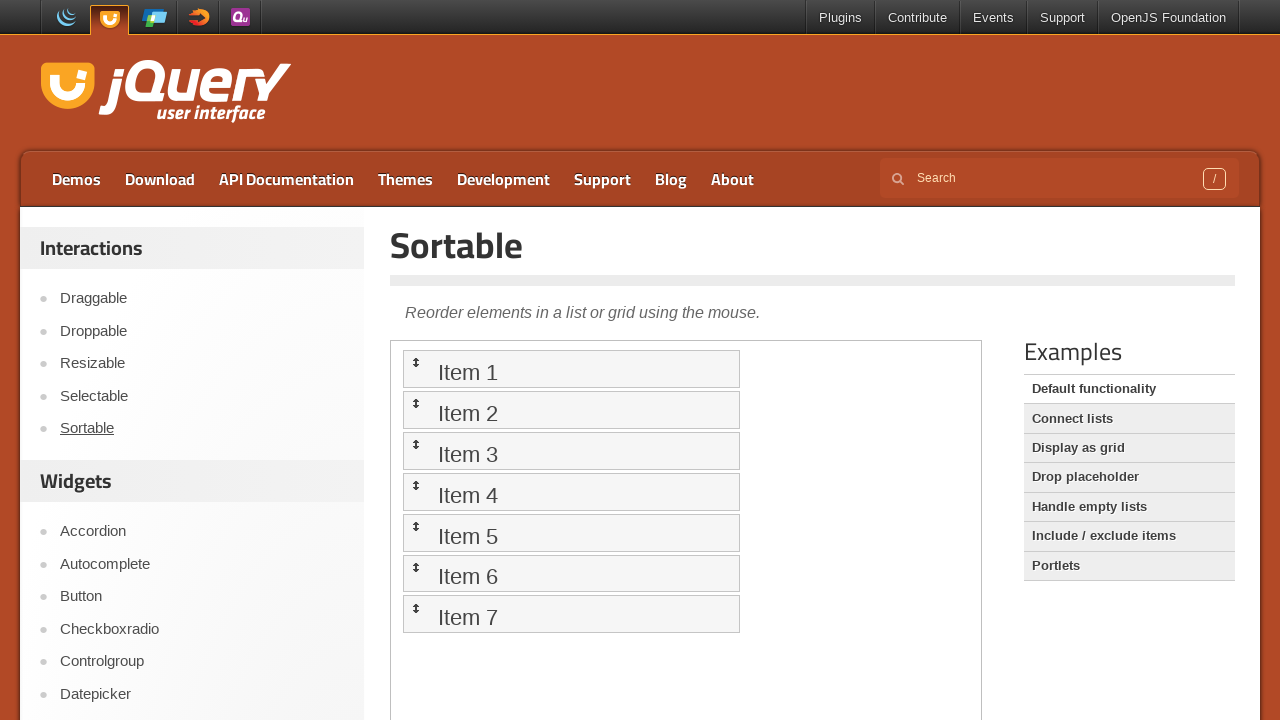

Located second sortable list item
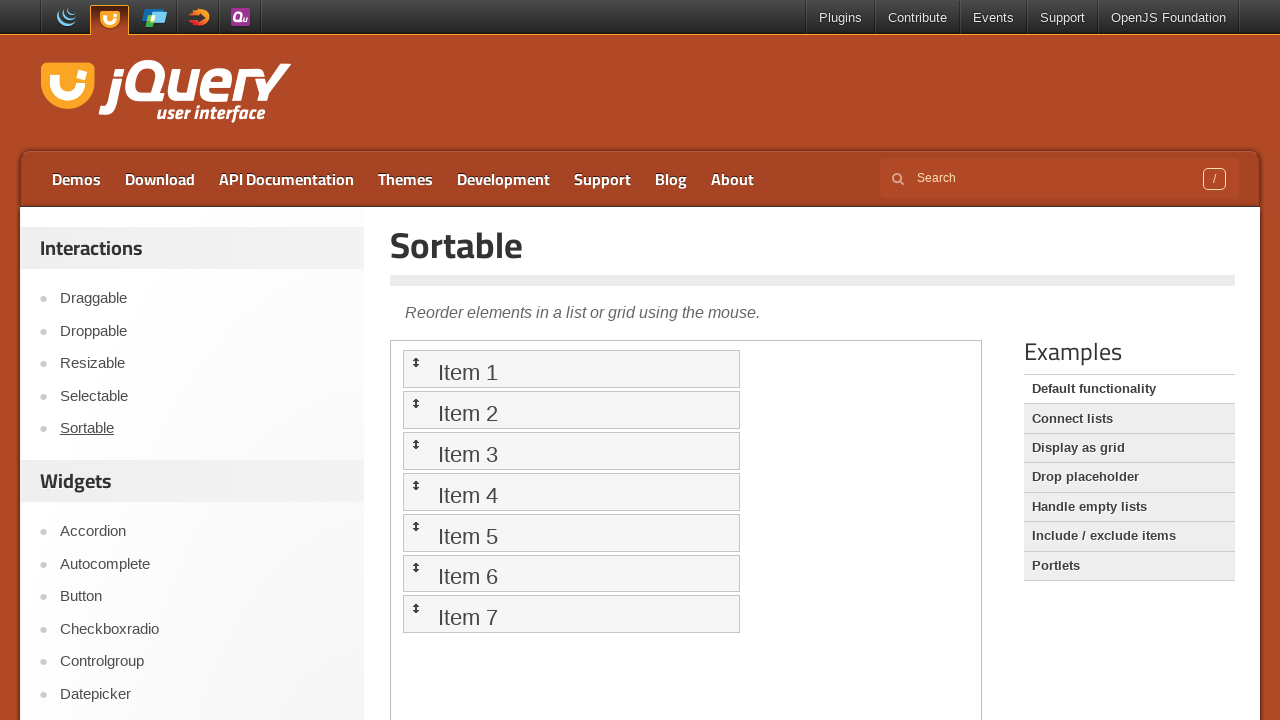

Located third sortable list item
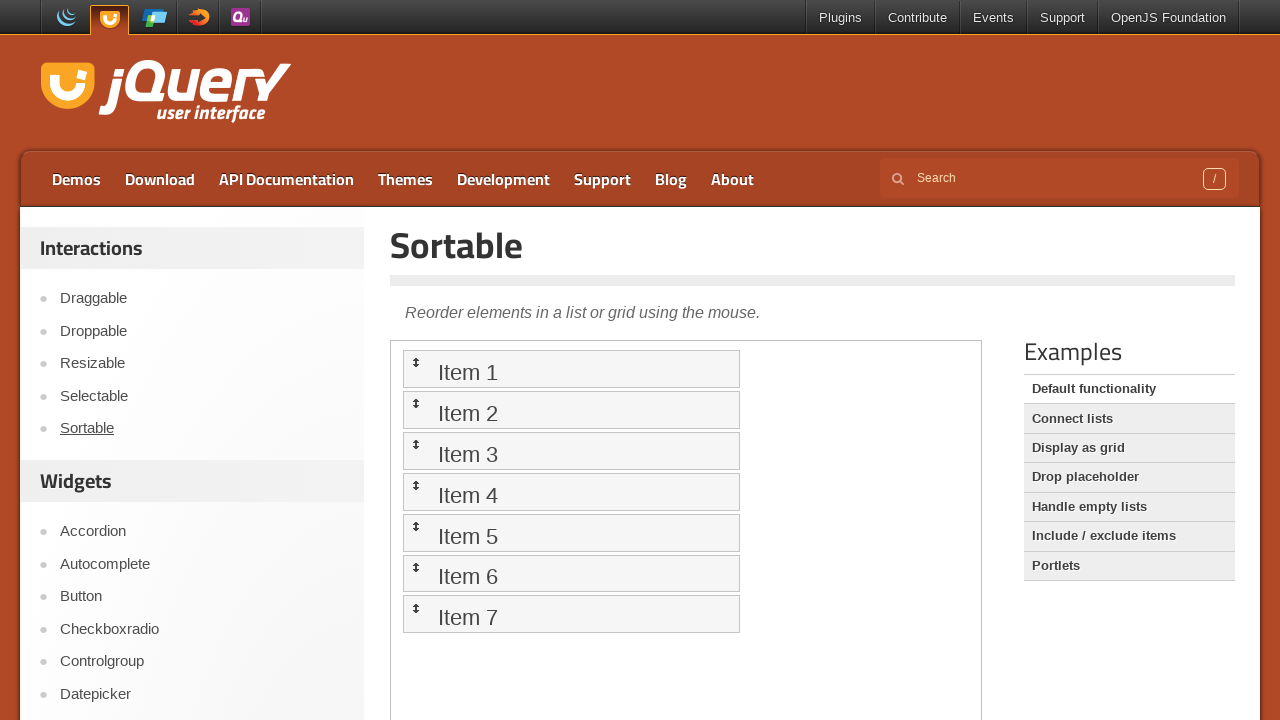

Located fourth sortable list item
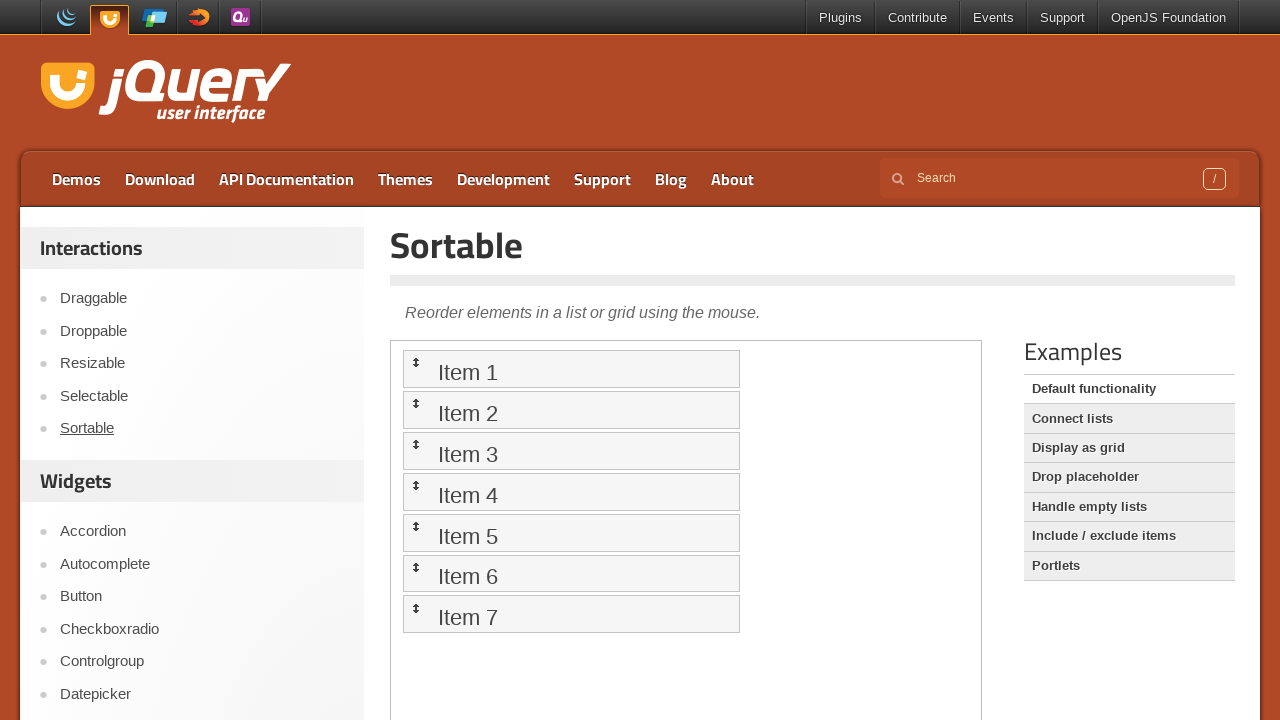

Located fifth sortable list item
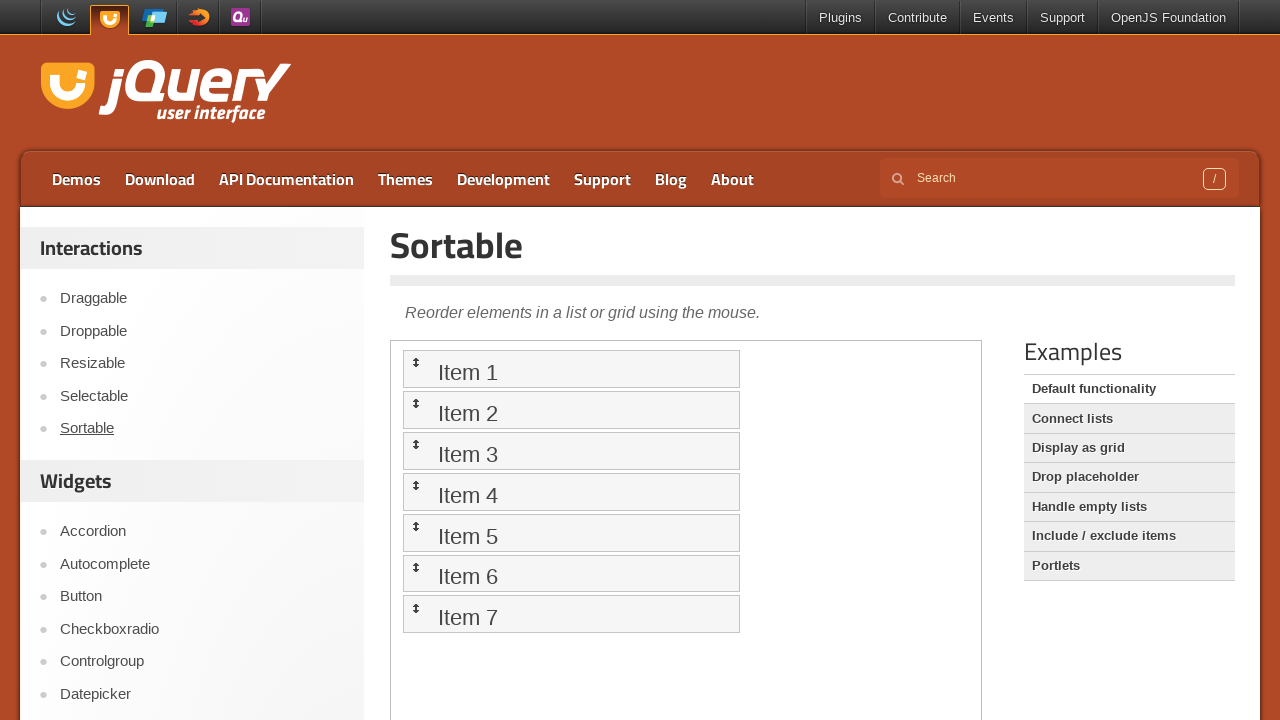

Located sixth sortable list item
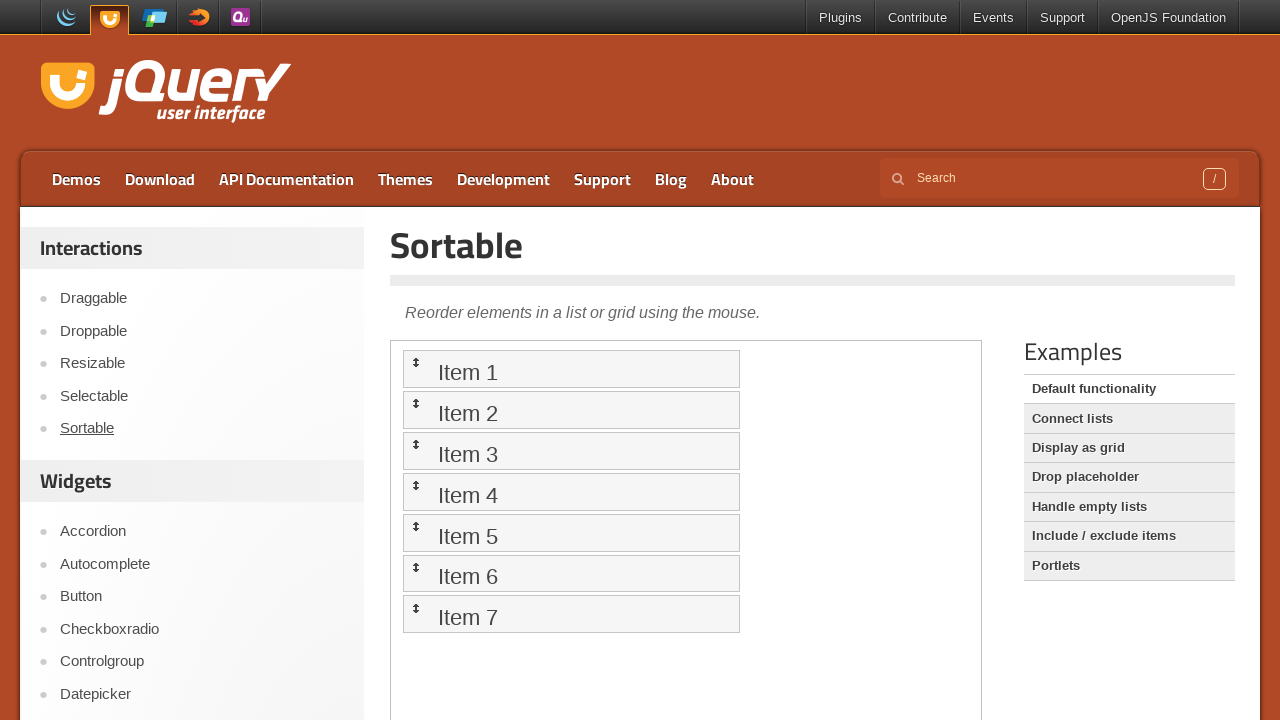

Dragged first item to fifth item position at (571, 532)
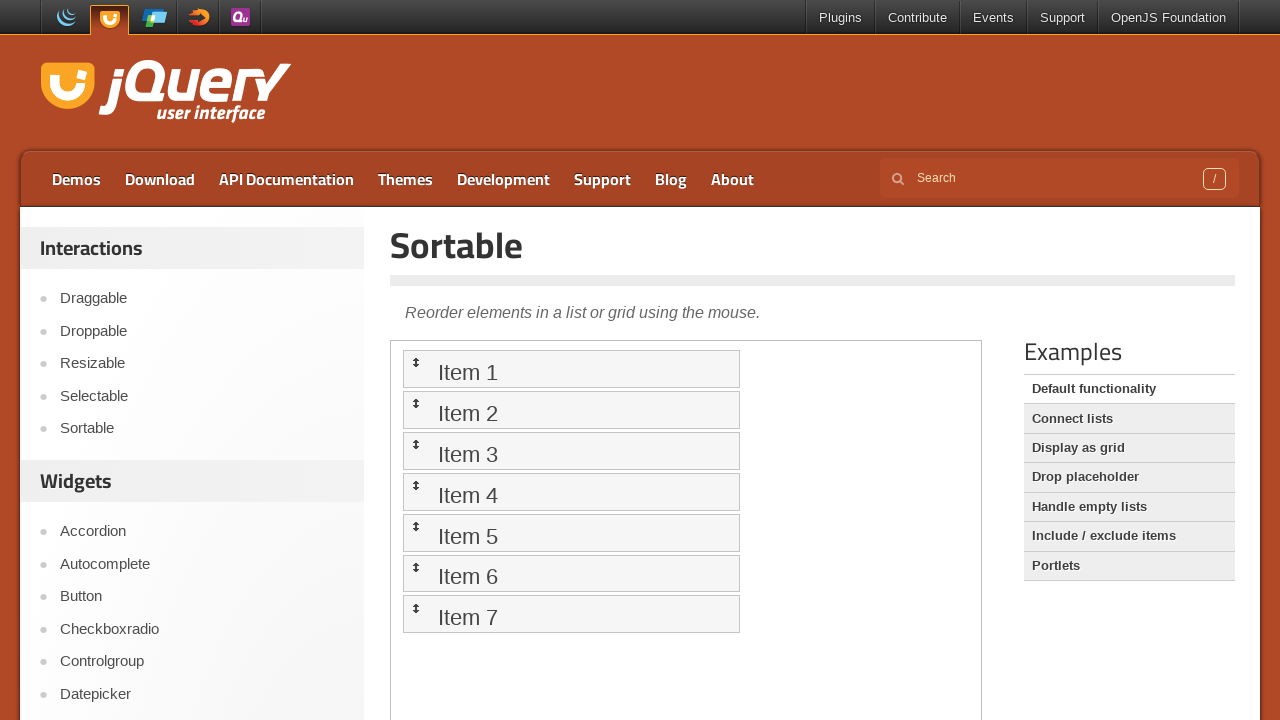

Dragged fourth item to second item position at (571, 410)
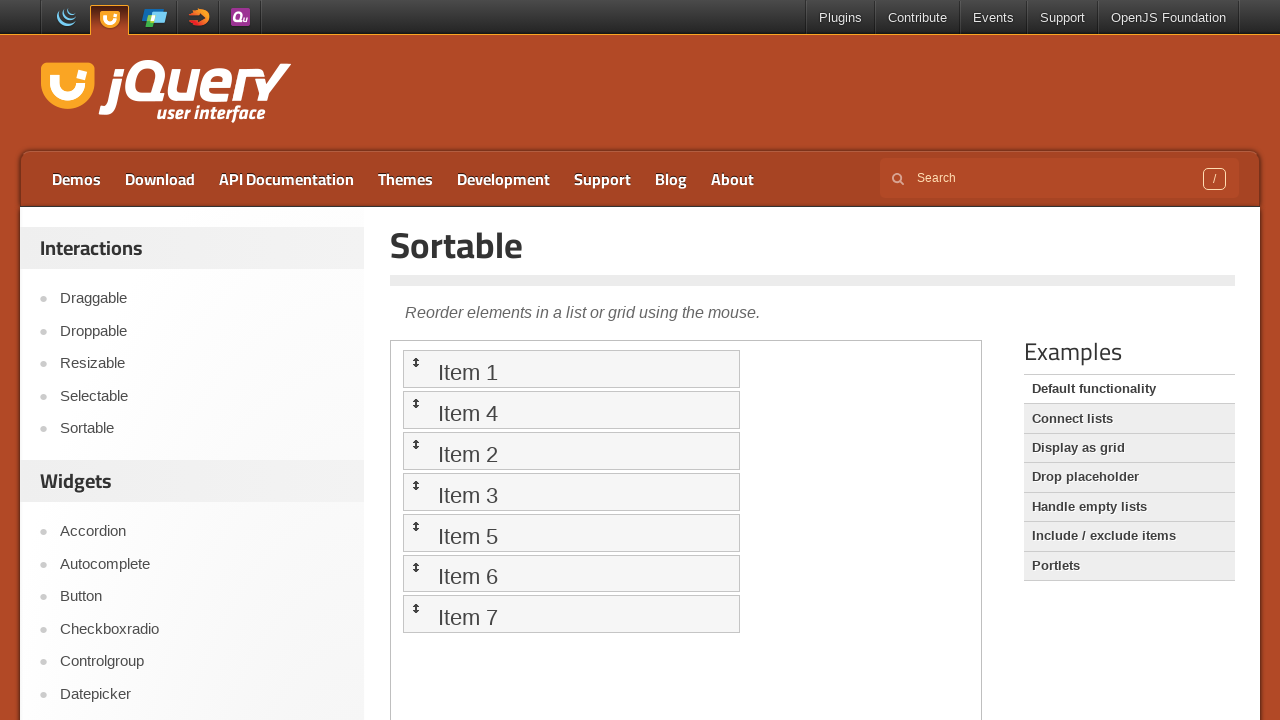

Dragged fifth item to third item position at (571, 451)
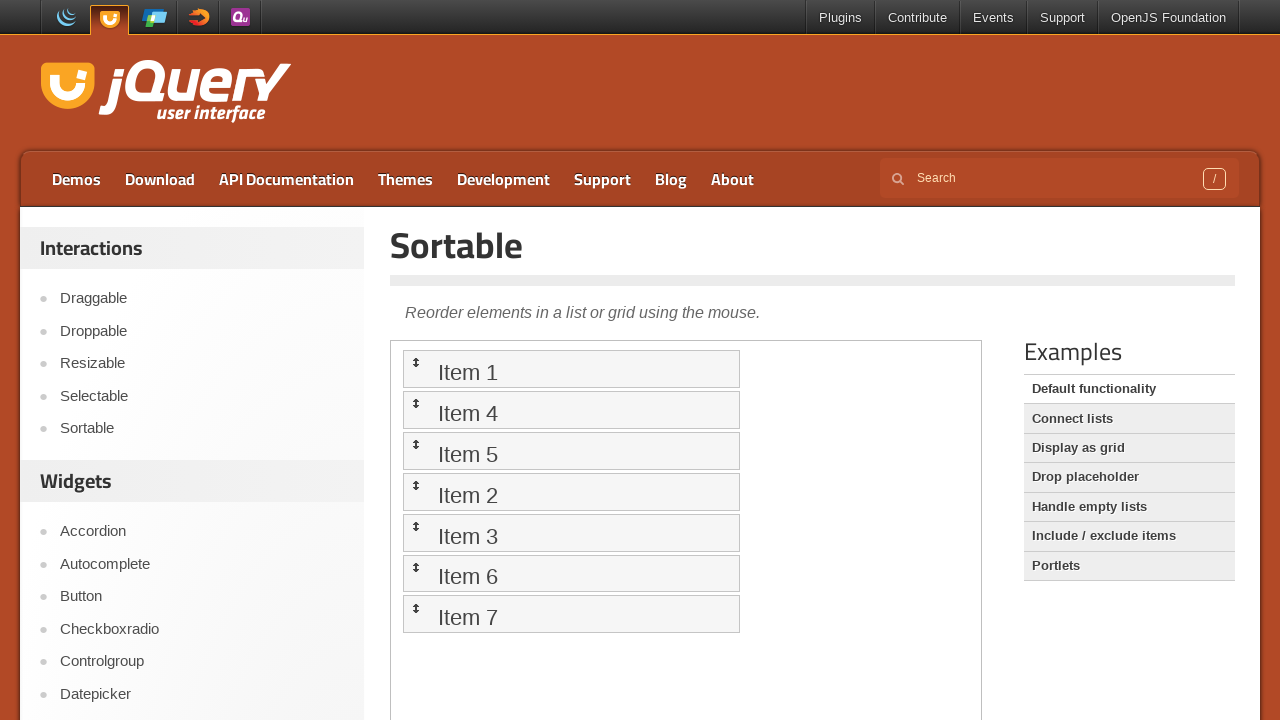

Dragged first item to sixth item position at (571, 573)
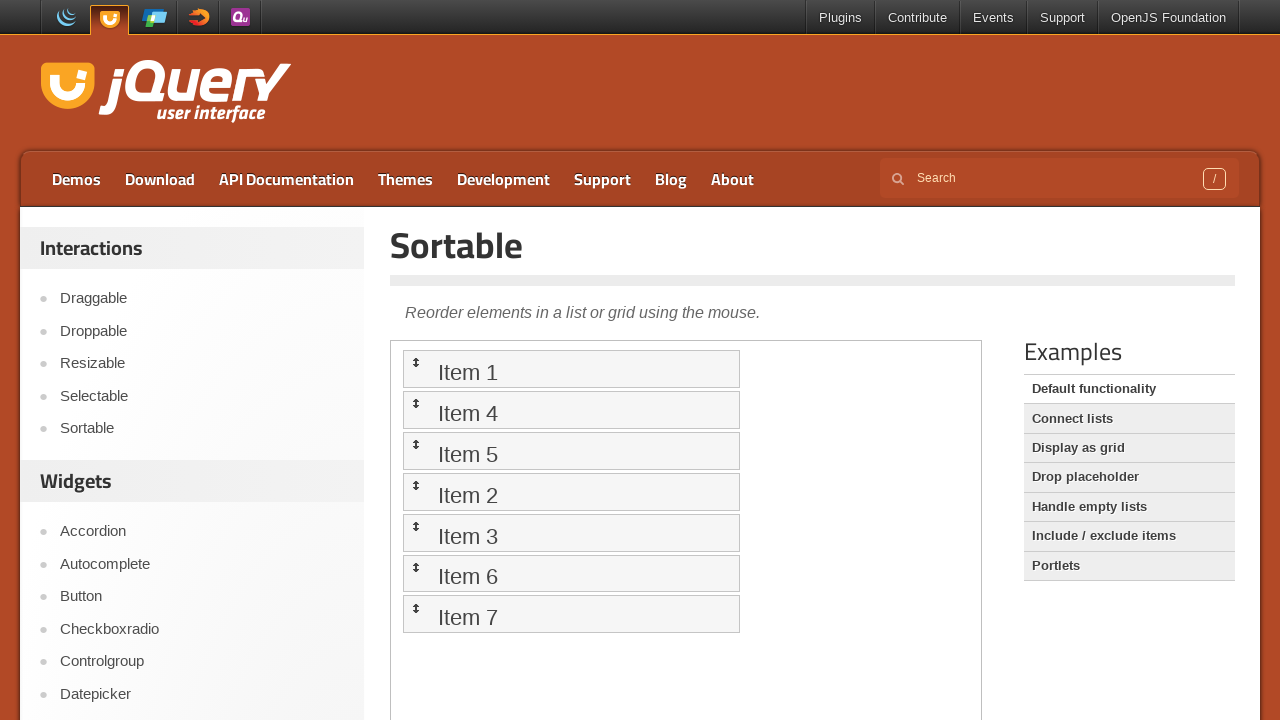

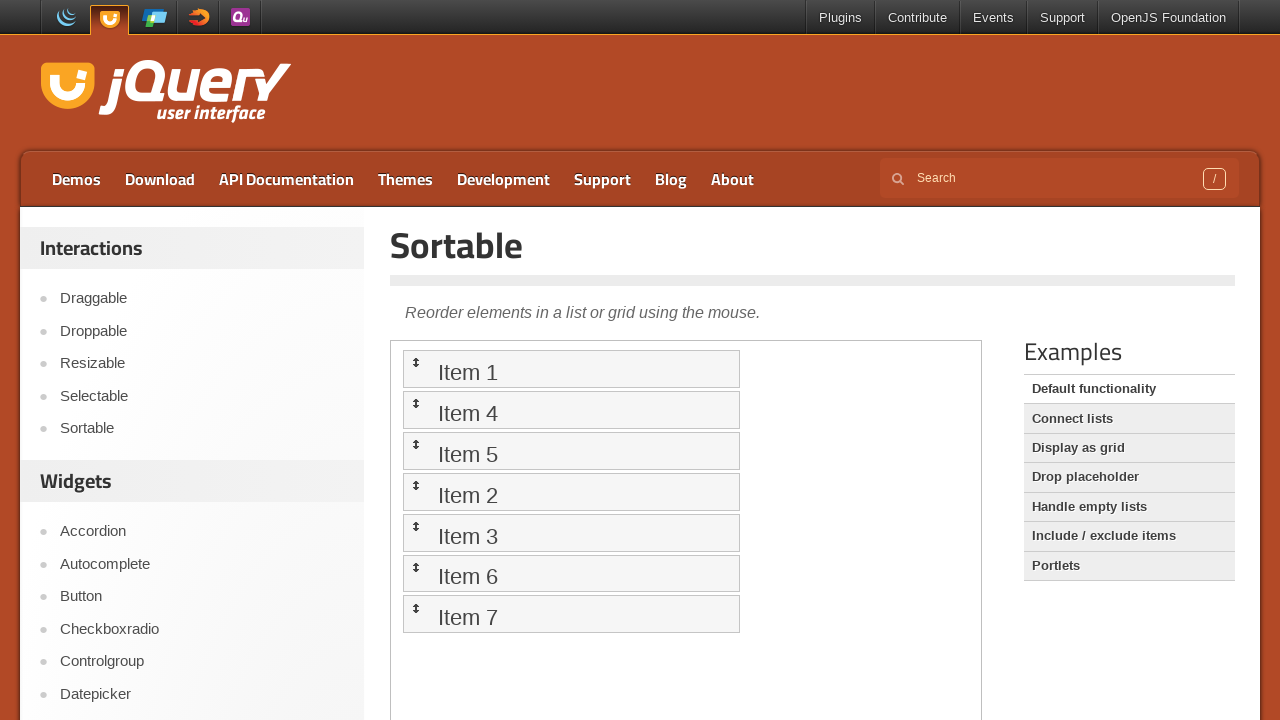